Completes a "Trial of the Stones" challenge by solving three riddles: answering "rock" for the first riddle, extracting a password from a banner for the second riddle, and determining the richest merchant by comparing wealth values for the third riddle.

Starting URL: https://techstepacademy.com/trial-of-the-stones

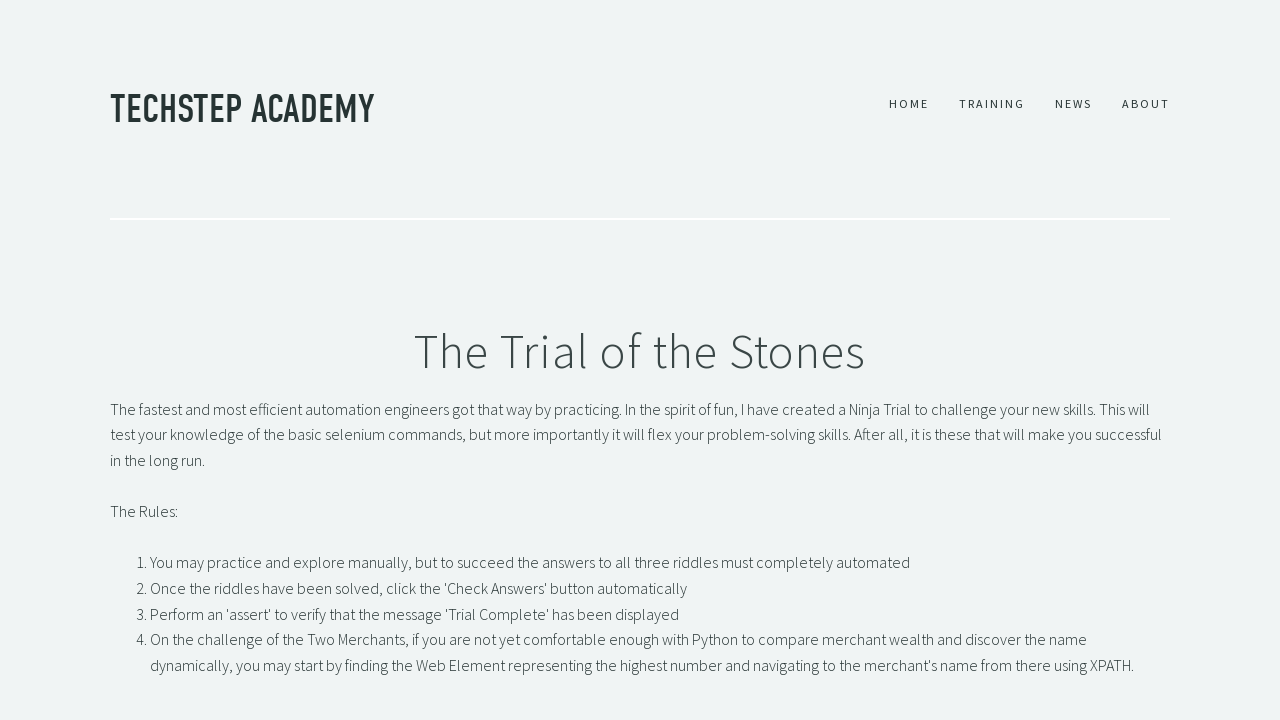

Filled first riddle input with 'rock' on #r1Input
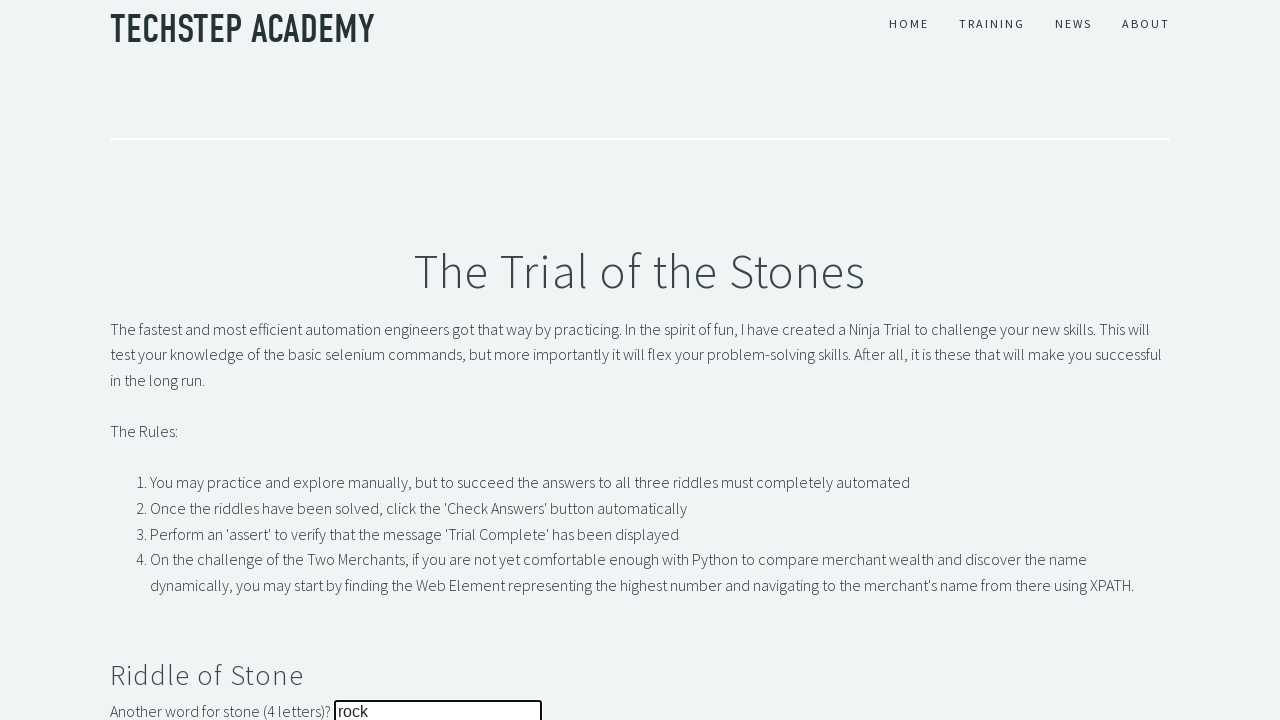

Submitted first riddle answer at (145, 360) on #r1Btn
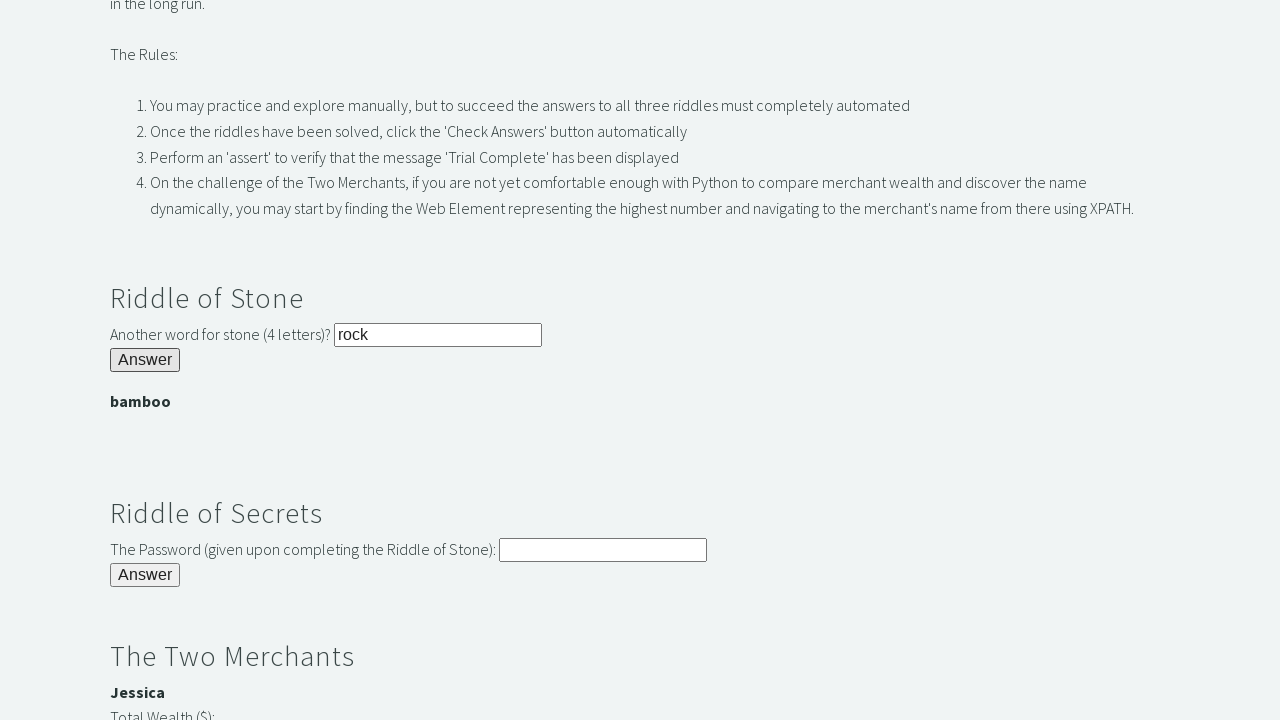

Extracted password from banner: bamboo
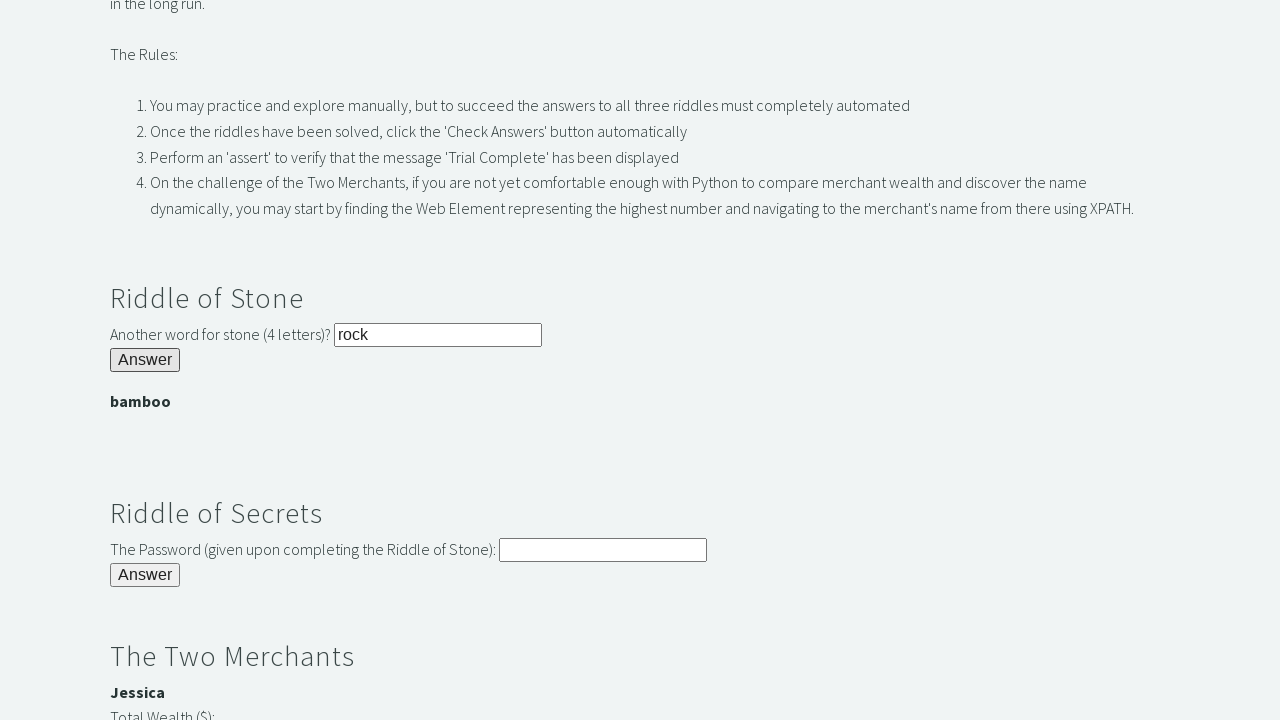

Filled second riddle input with extracted password on #r2Input
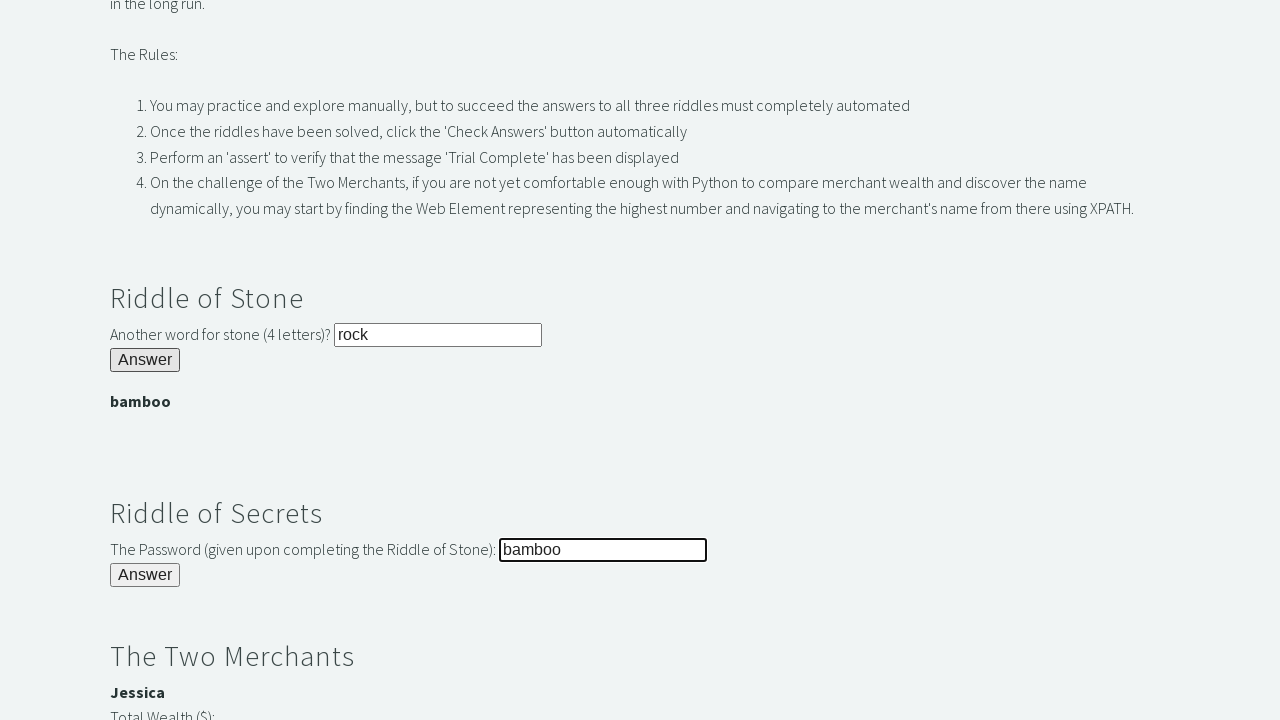

Submitted second riddle answer at (145, 575) on #r2Butn
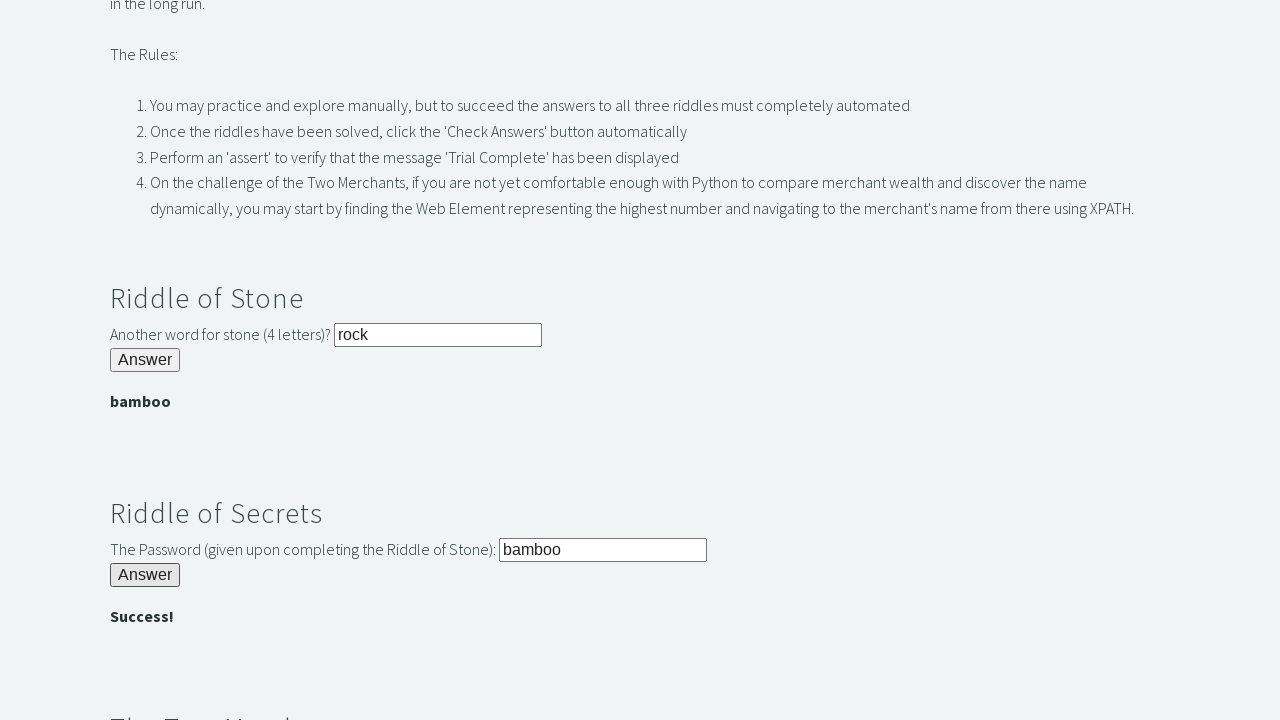

Located all merchant wealth entries
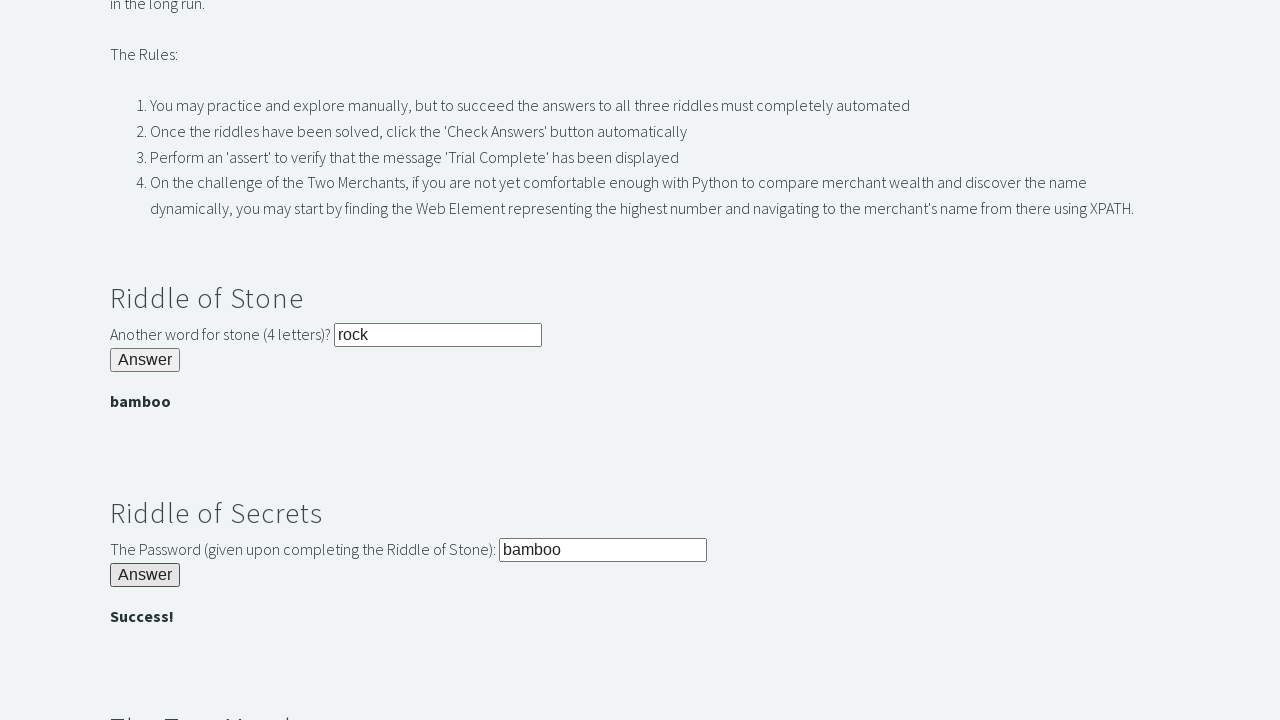

Extracted first merchant name: Jessica
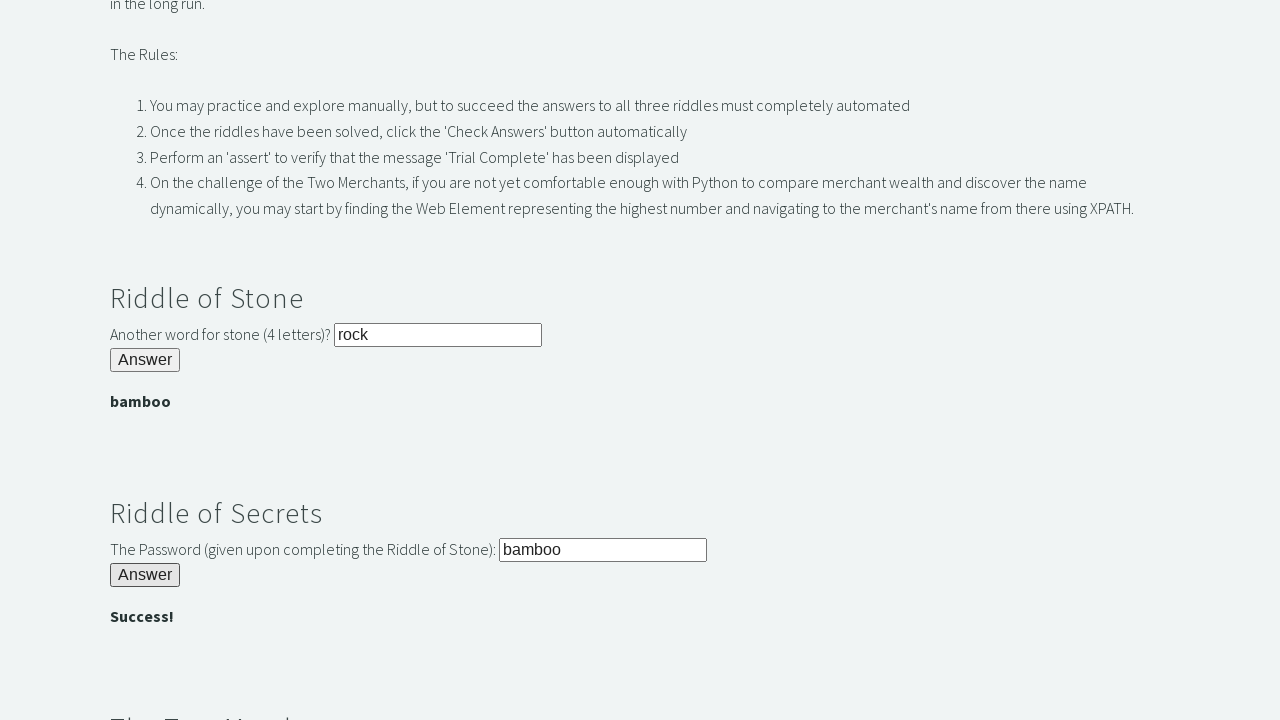

Extracted second merchant name: Bernard
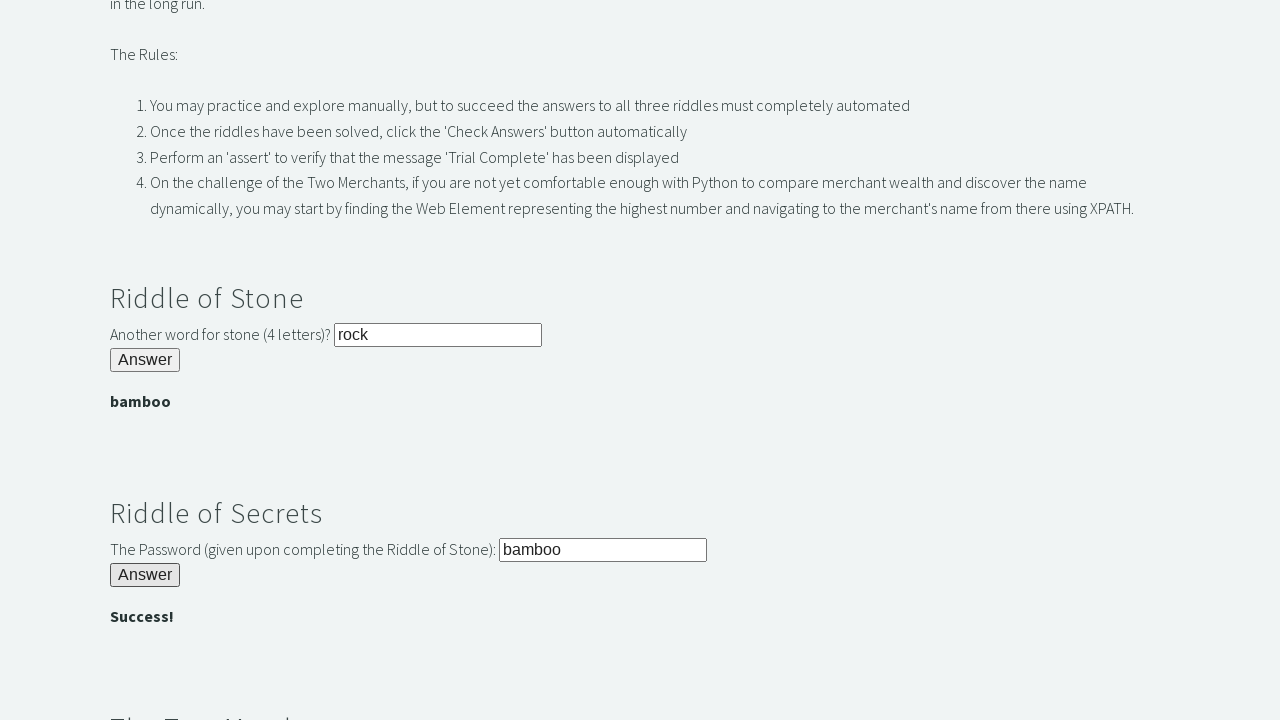

Extracted first merchant wealth: $3000
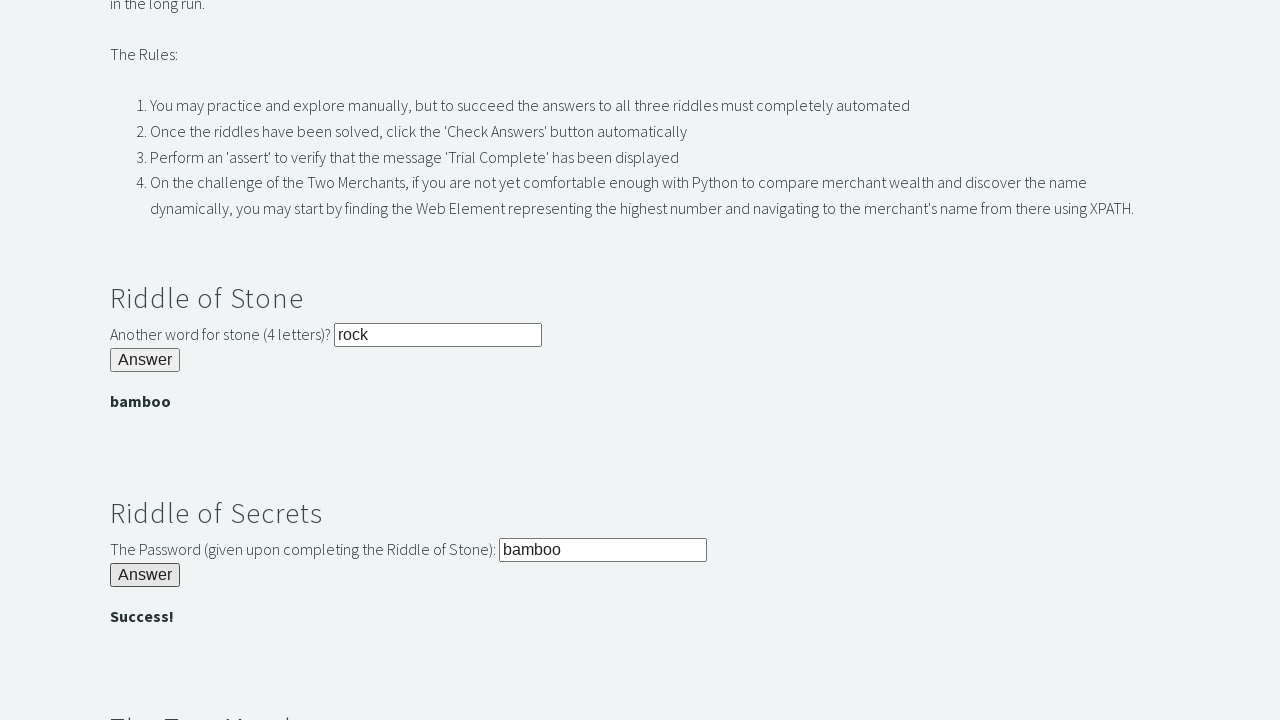

Extracted second merchant wealth: $2000
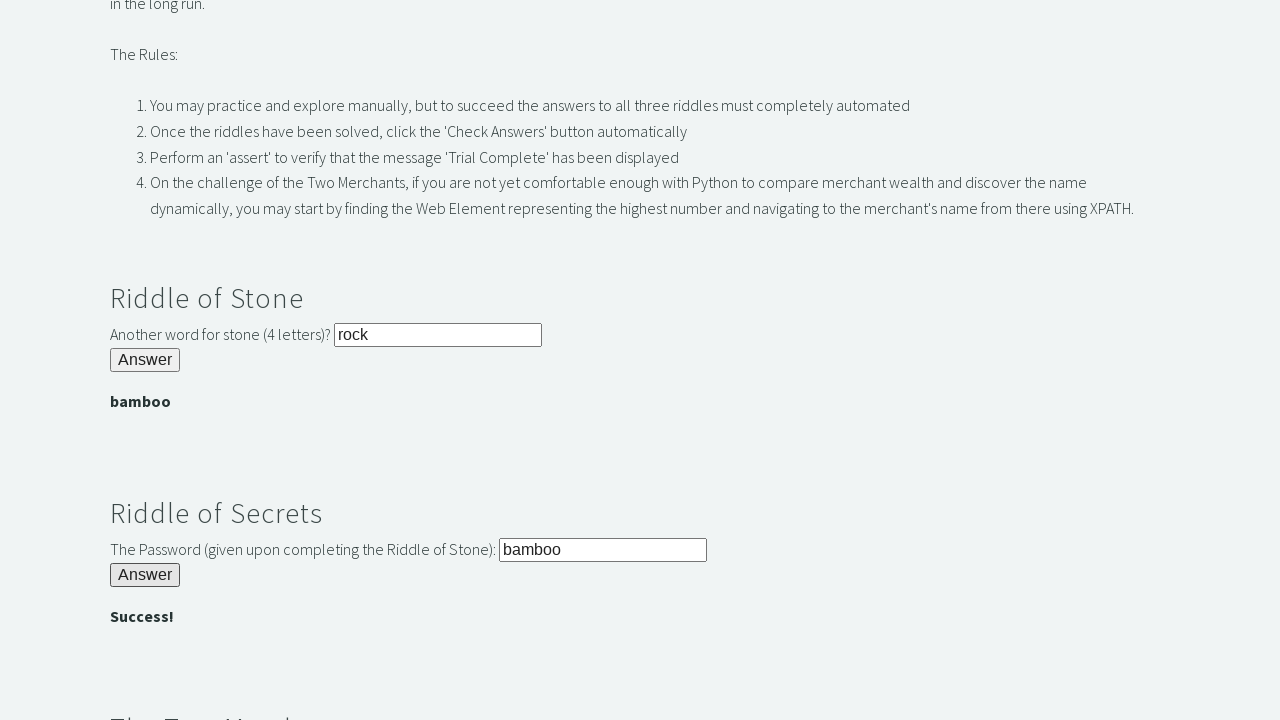

Determined richest merchant: Jessica
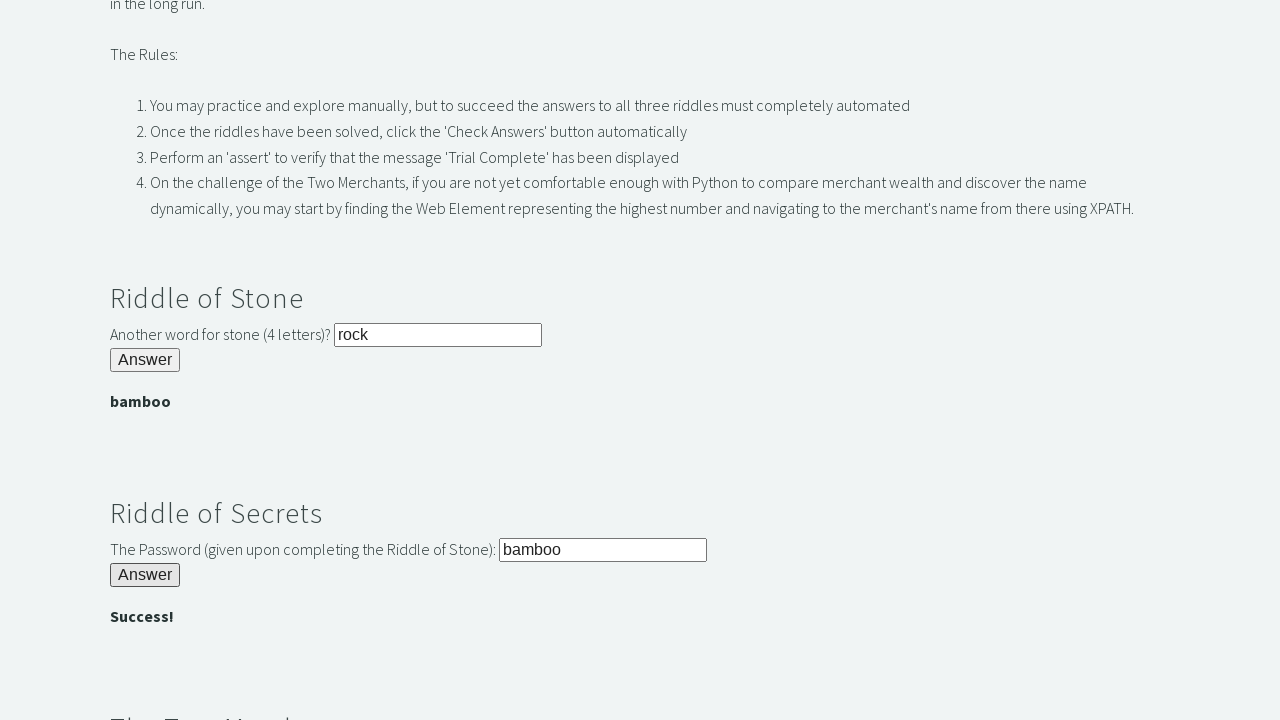

Filled third riddle input with richest merchant name on #r3Input
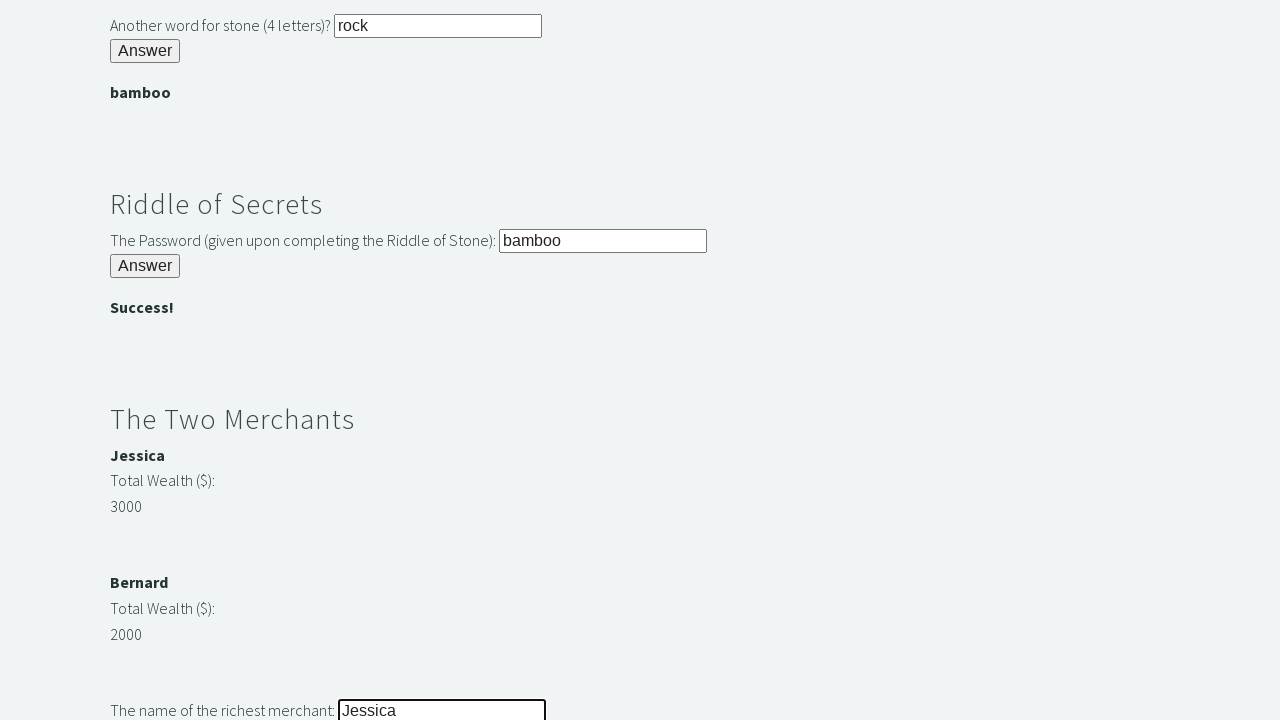

Submitted third riddle answer at (145, 360) on #r3Butn
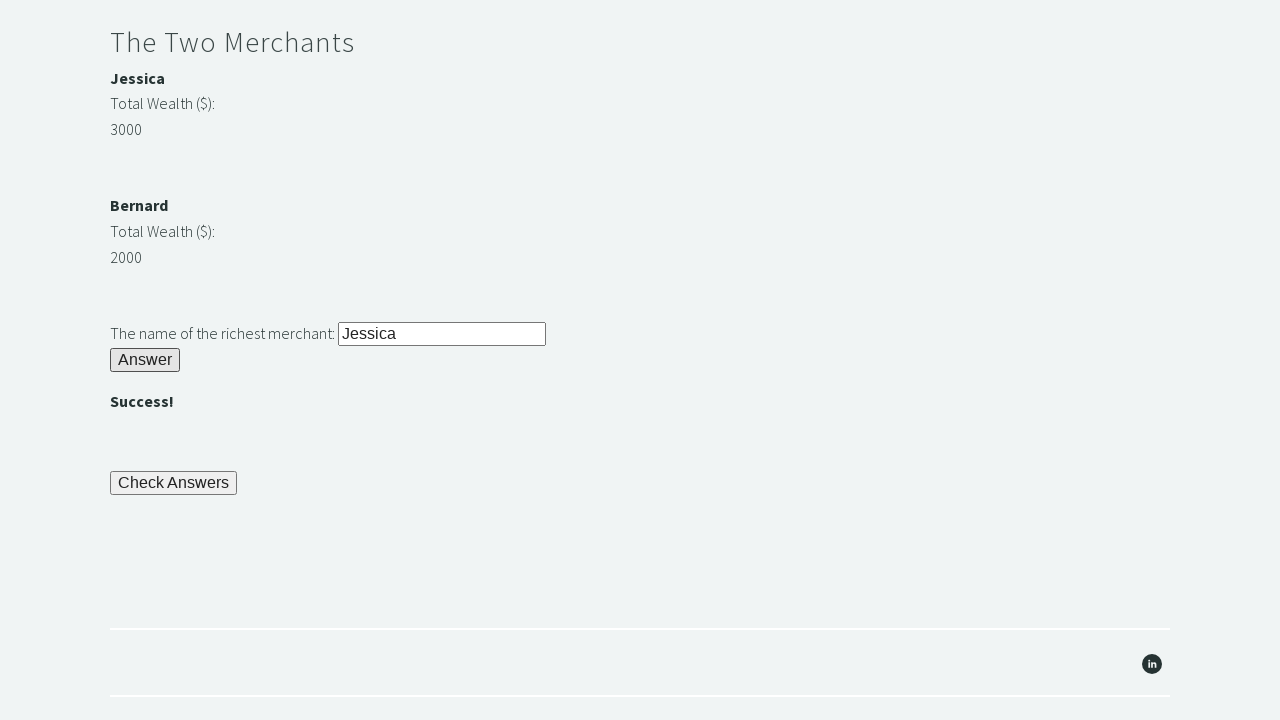

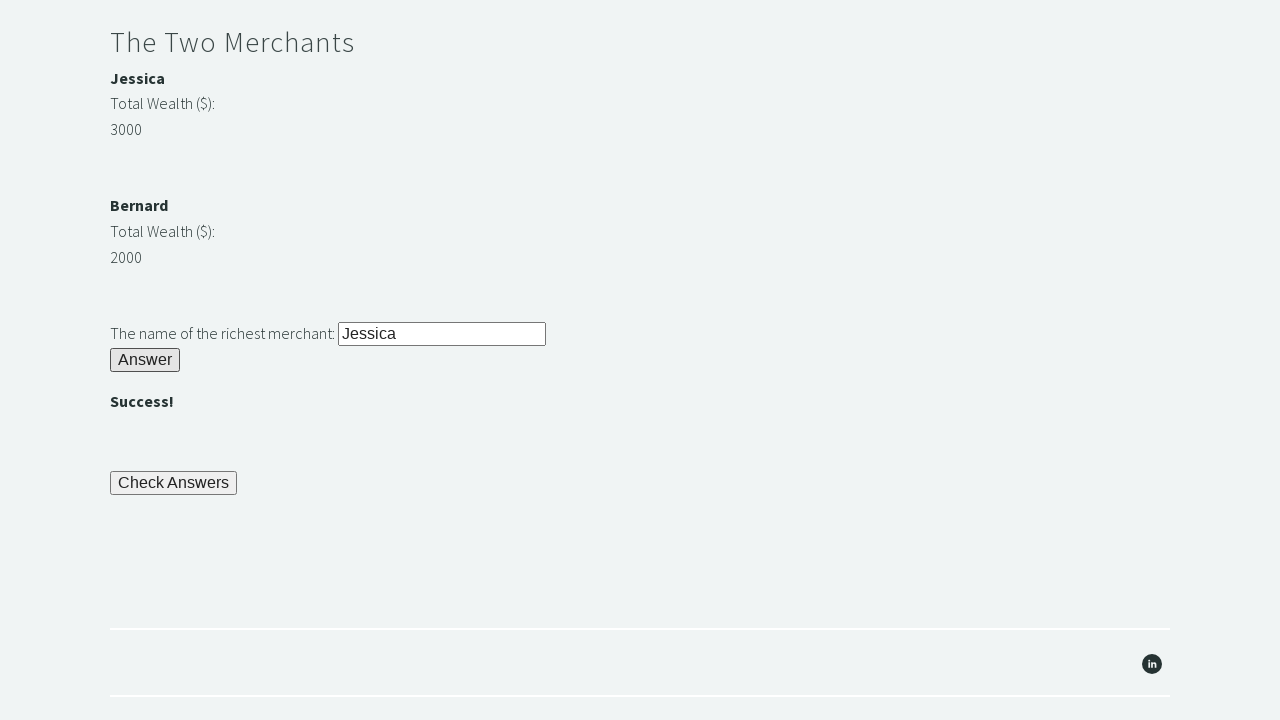